Navigates to a product listing page, filters by laptops category, and iterates through paginated results

Starting URL: https://www.demoblaze.com/

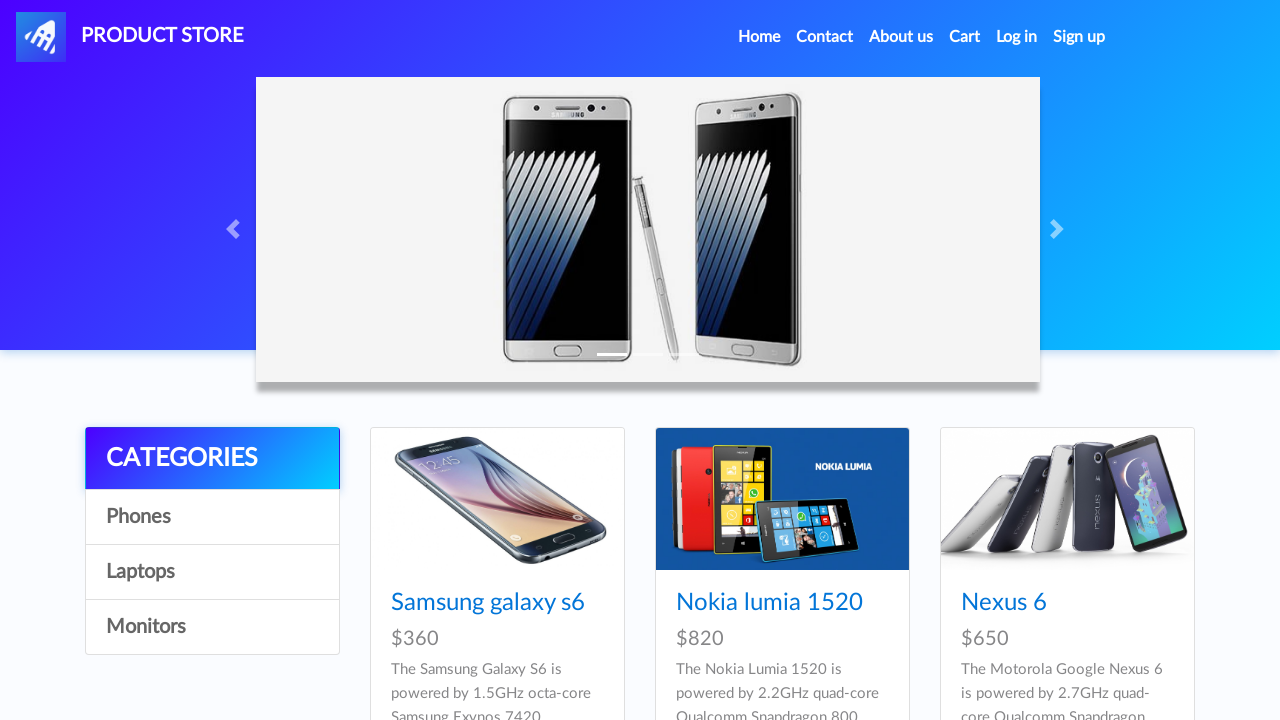

Clicked on Laptops category filter at (212, 572) on text=Laptops
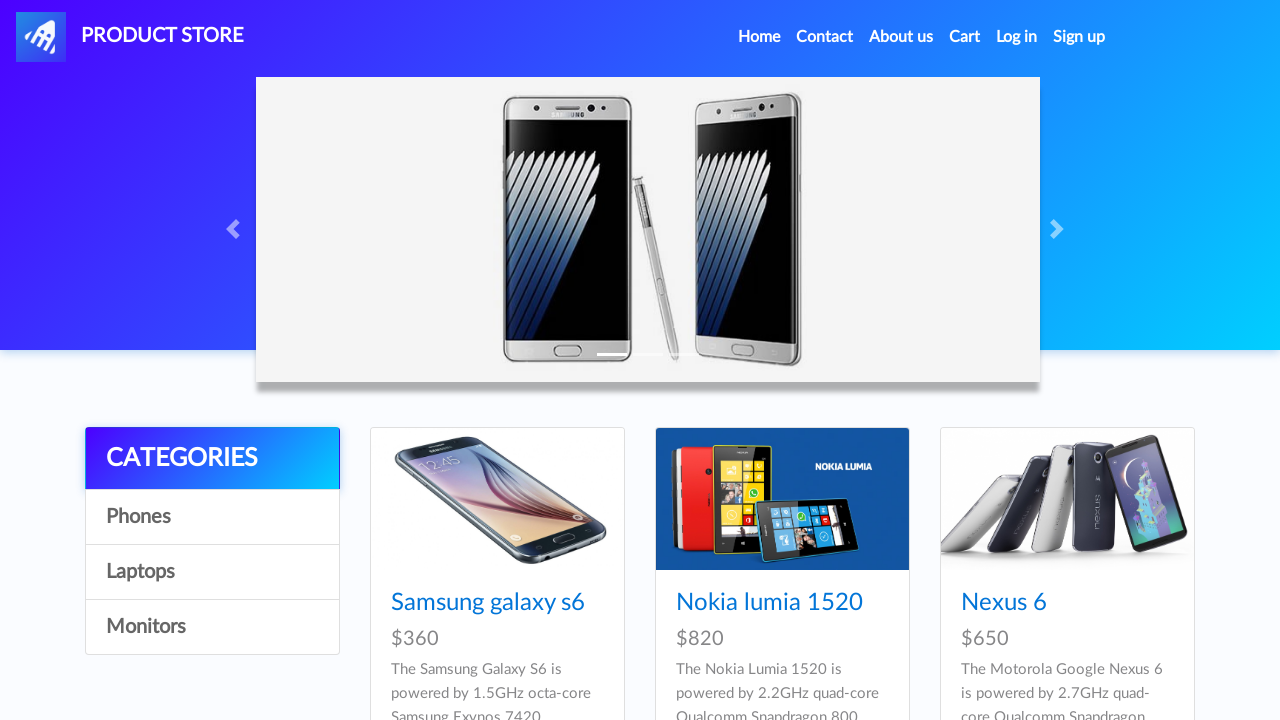

Products loaded after filtering by Laptops category
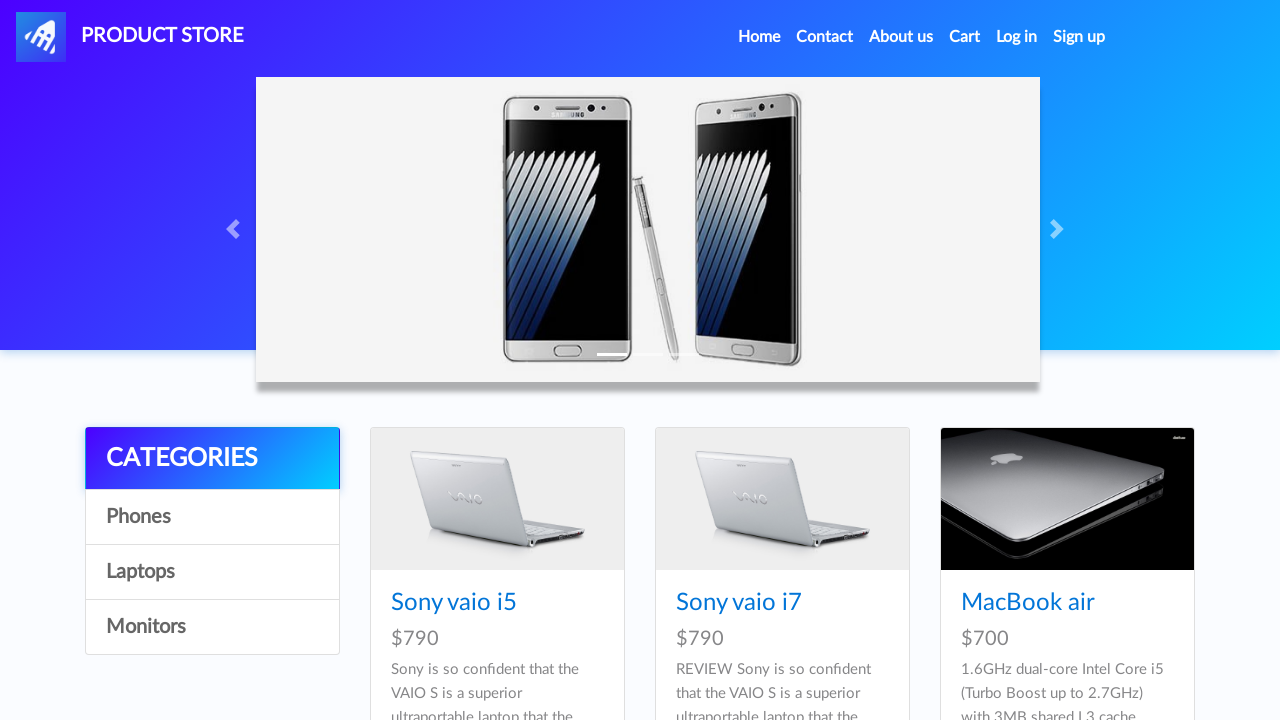

Clicked next page button at (1166, 386) on #next2
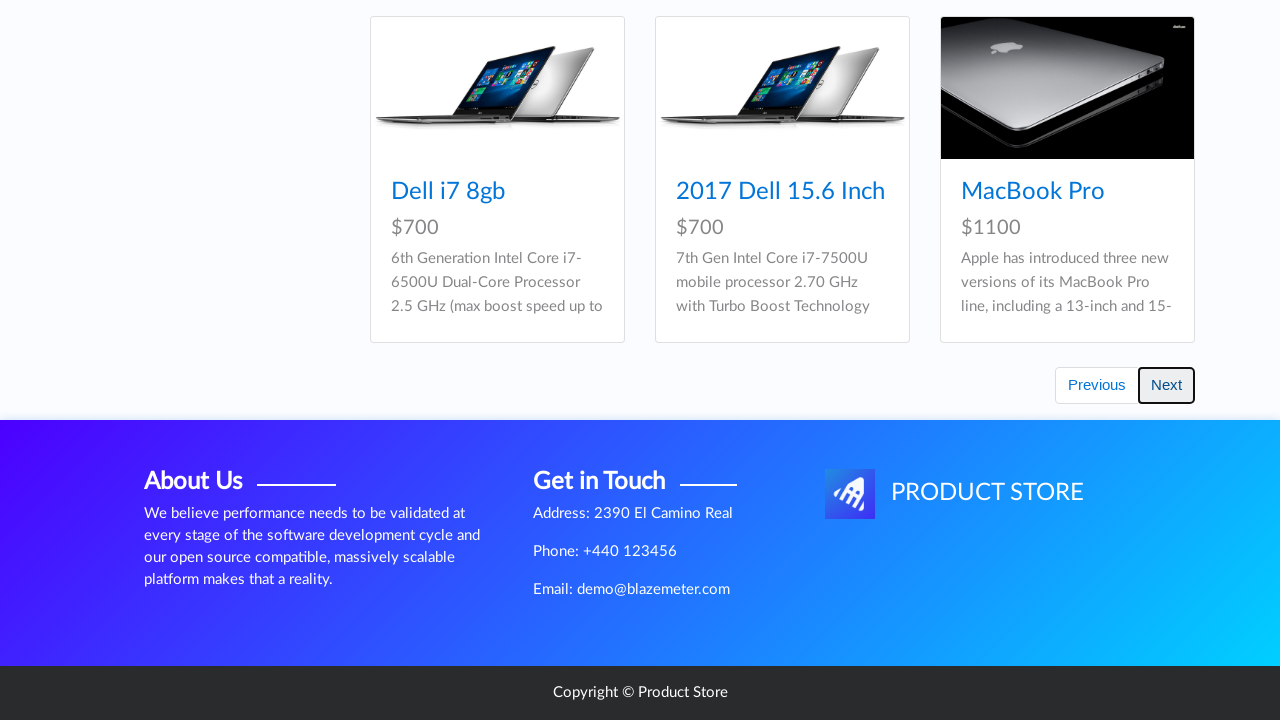

Next page loaded with products
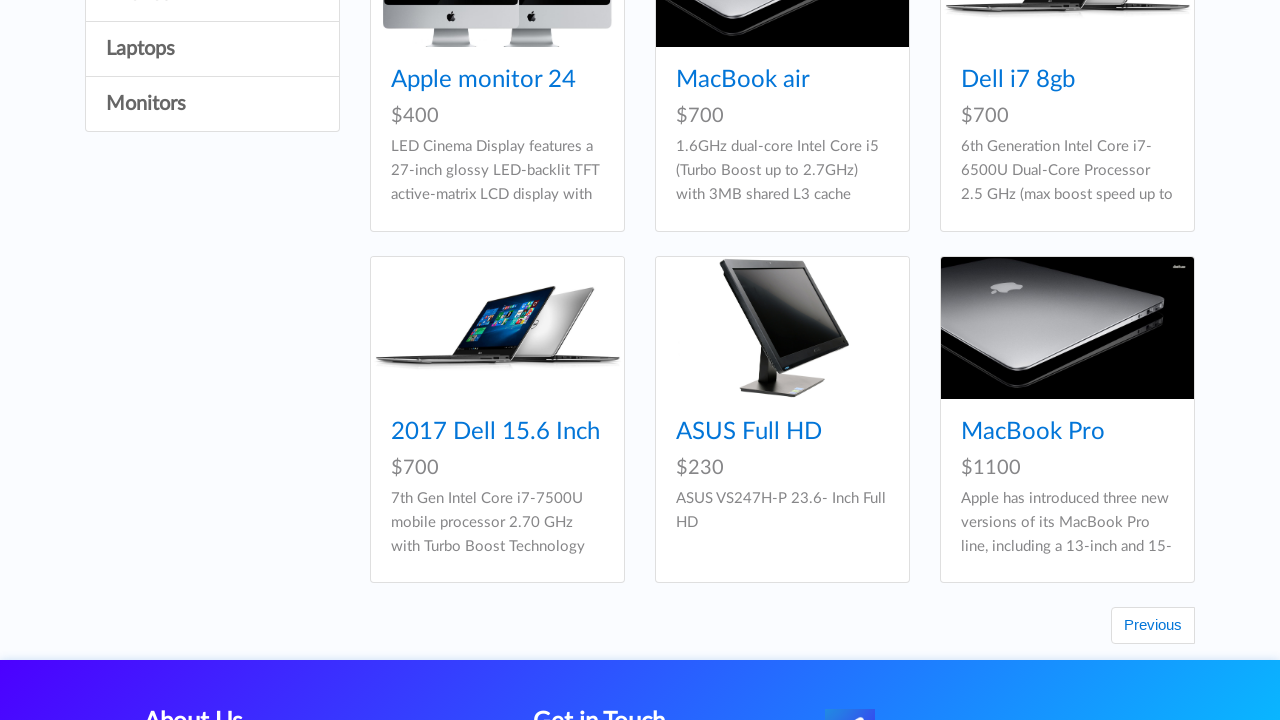

Exception occurred during pagination - exiting loop on #next2
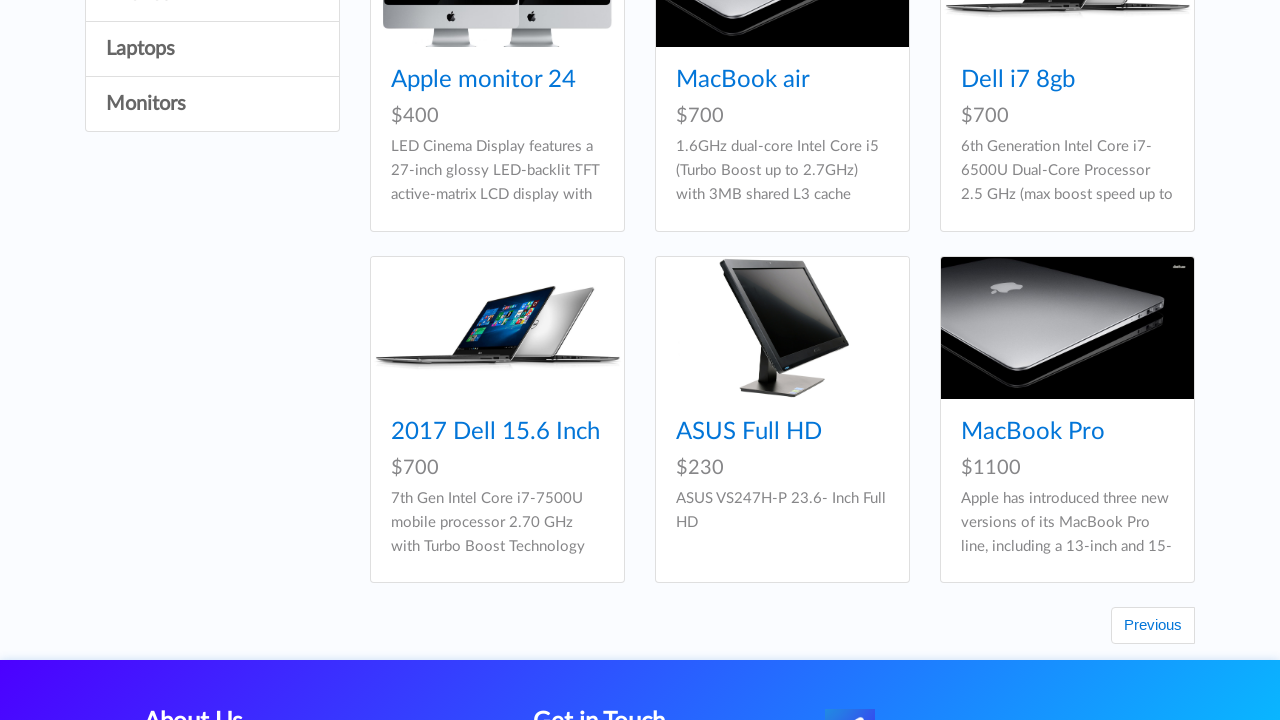

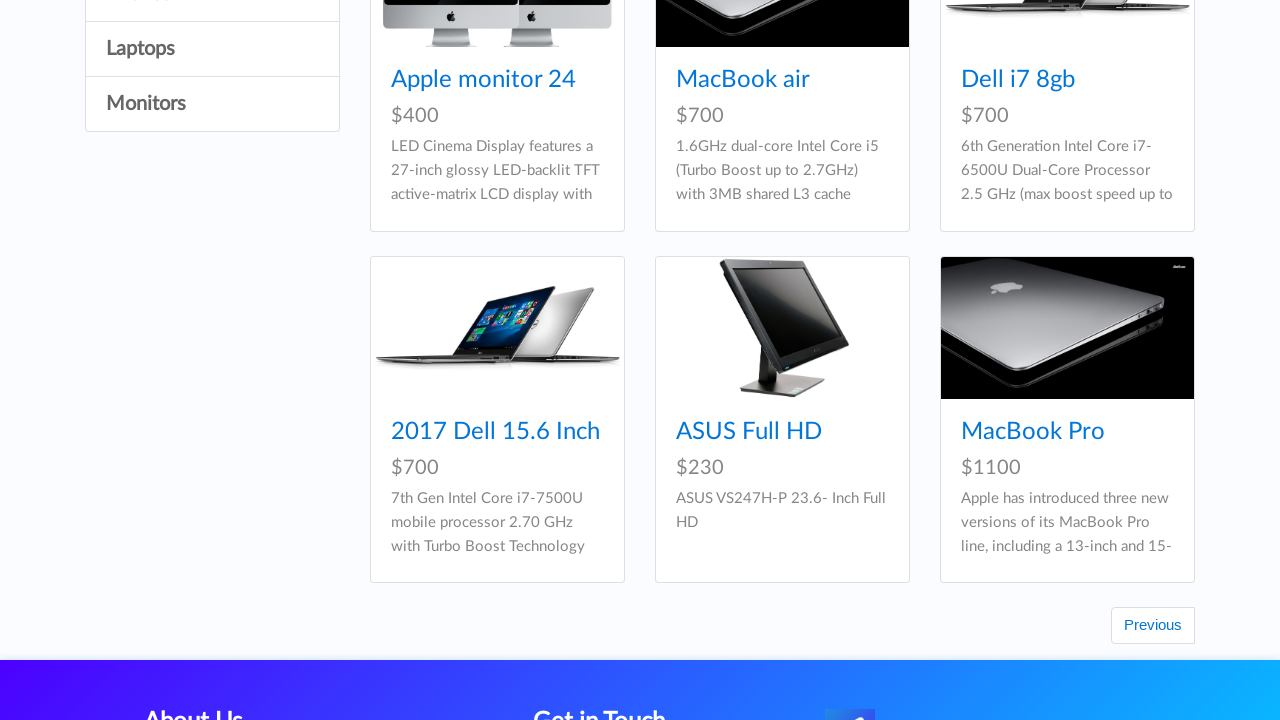